Tests JavaScript alert handling by triggering different types of alerts and interacting with them (accepting and dismissing)

Starting URL: https://syntaxprojects.com/javascript-alert-box-demo.php

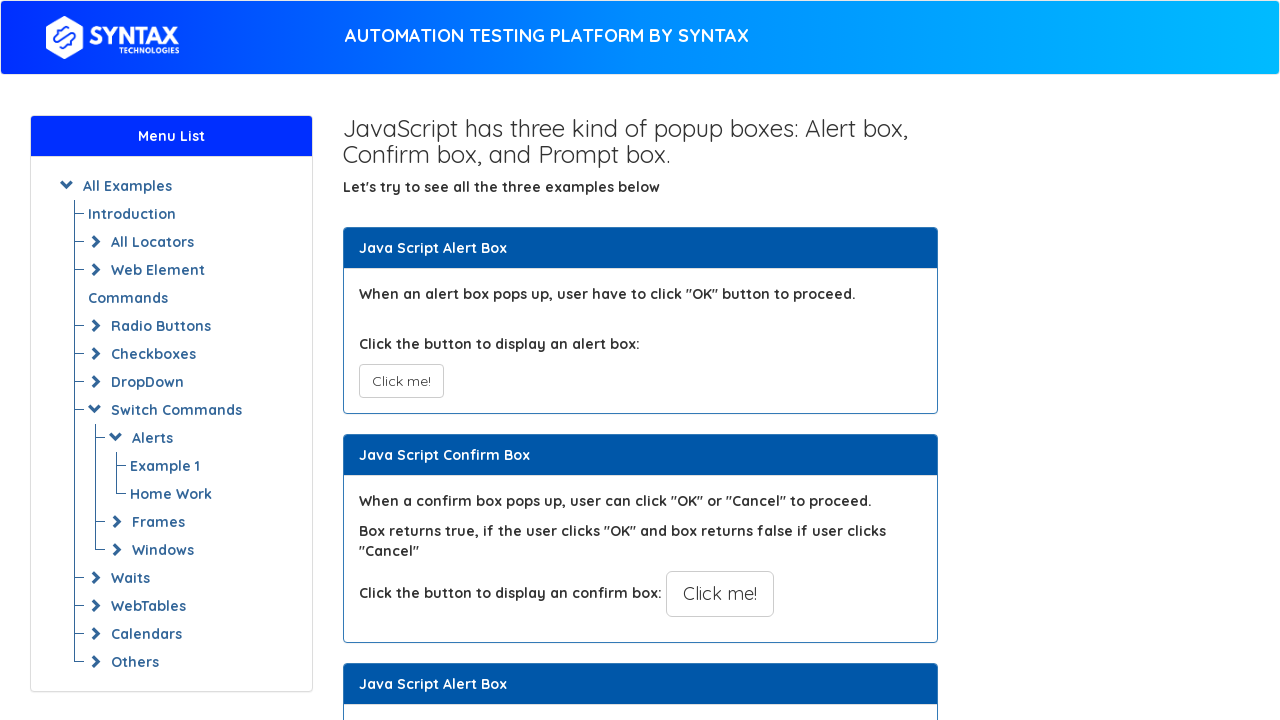

Navigated to JavaScript alert box demo page
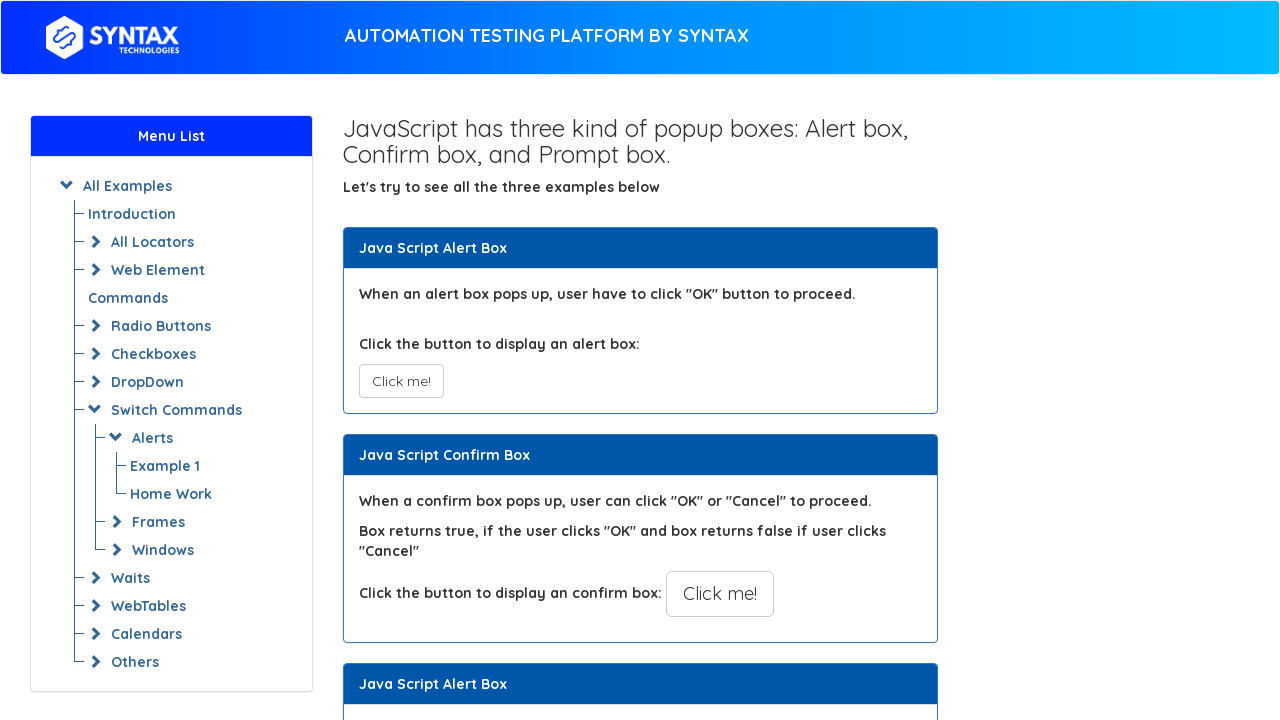

Clicked button to trigger first alert at (401, 381) on xpath=//button[@onclick='myAlertFunction()']
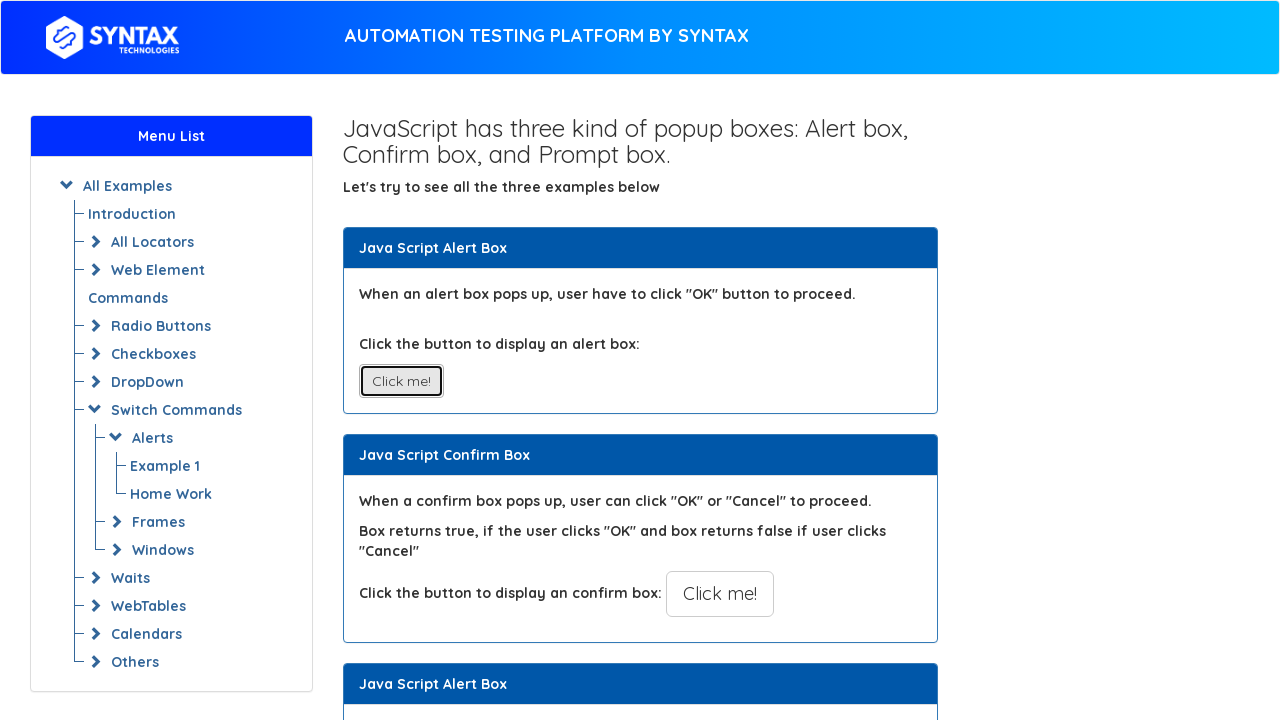

Set up dialog handler to accept alerts
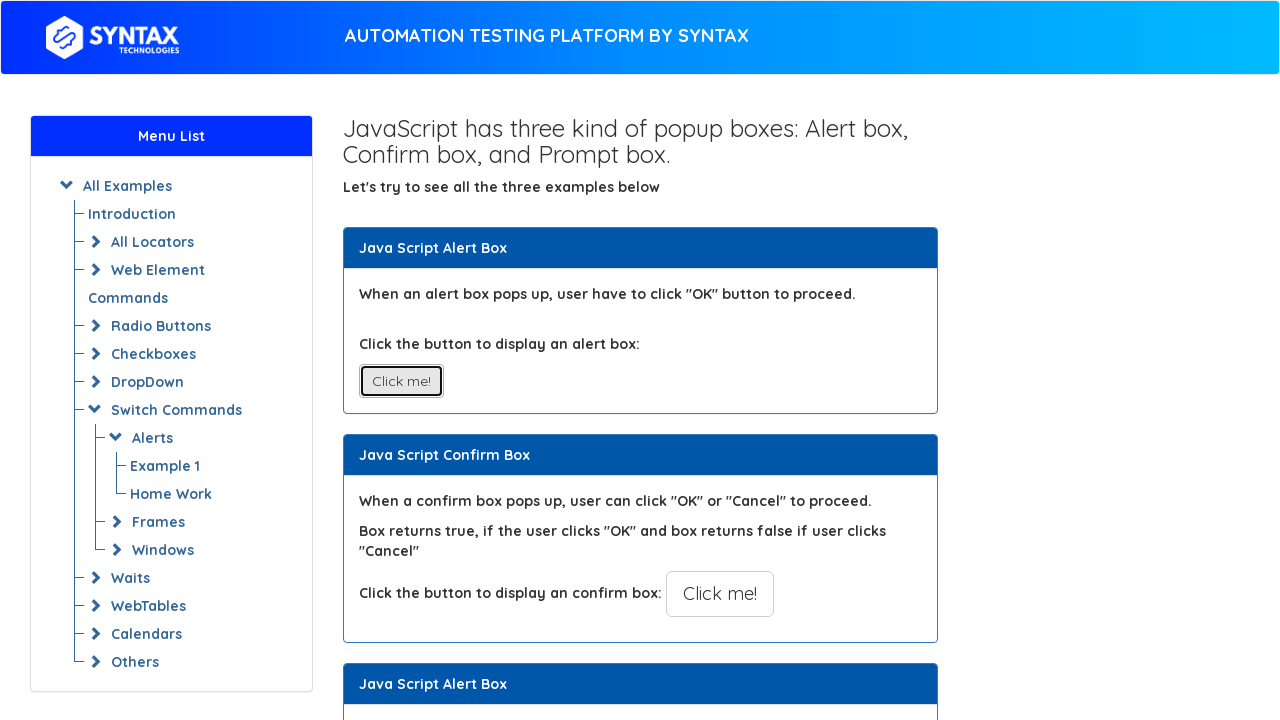

Clicked button to trigger confirm dialog at (720, 594) on xpath=//button[@onclick='myConfirmFunction()']
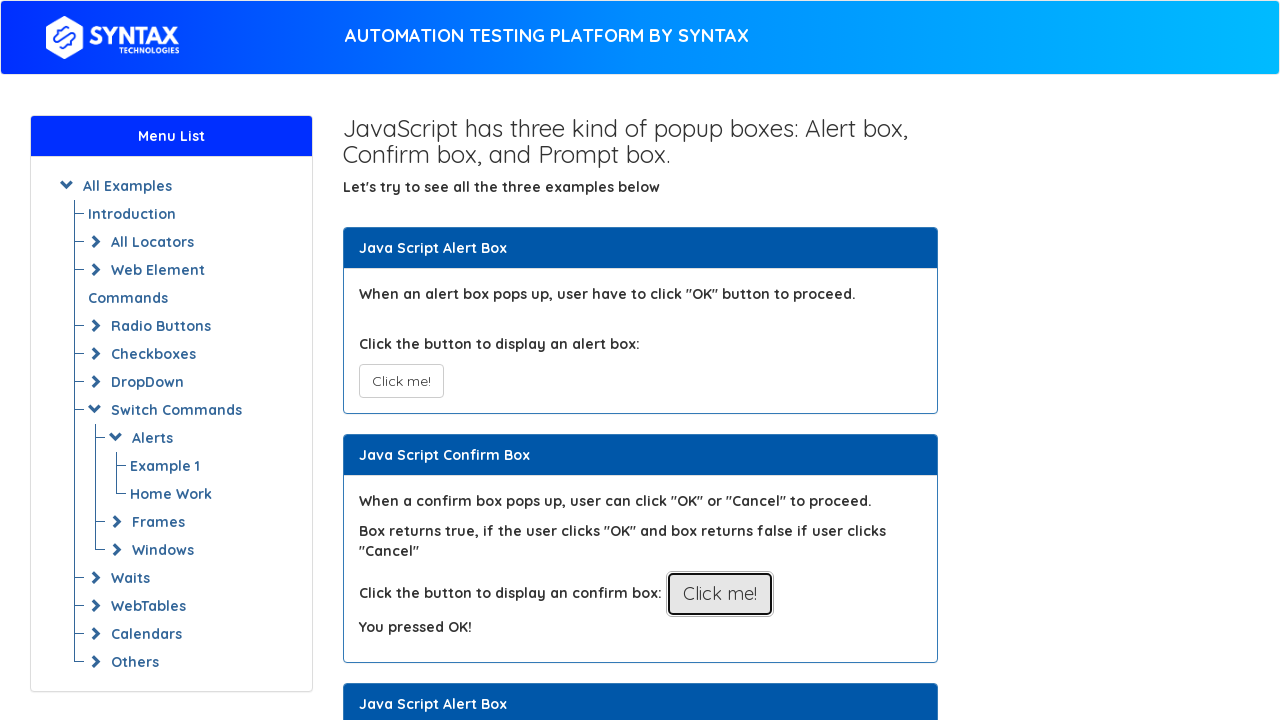

Updated dialog handler to dismiss alerts
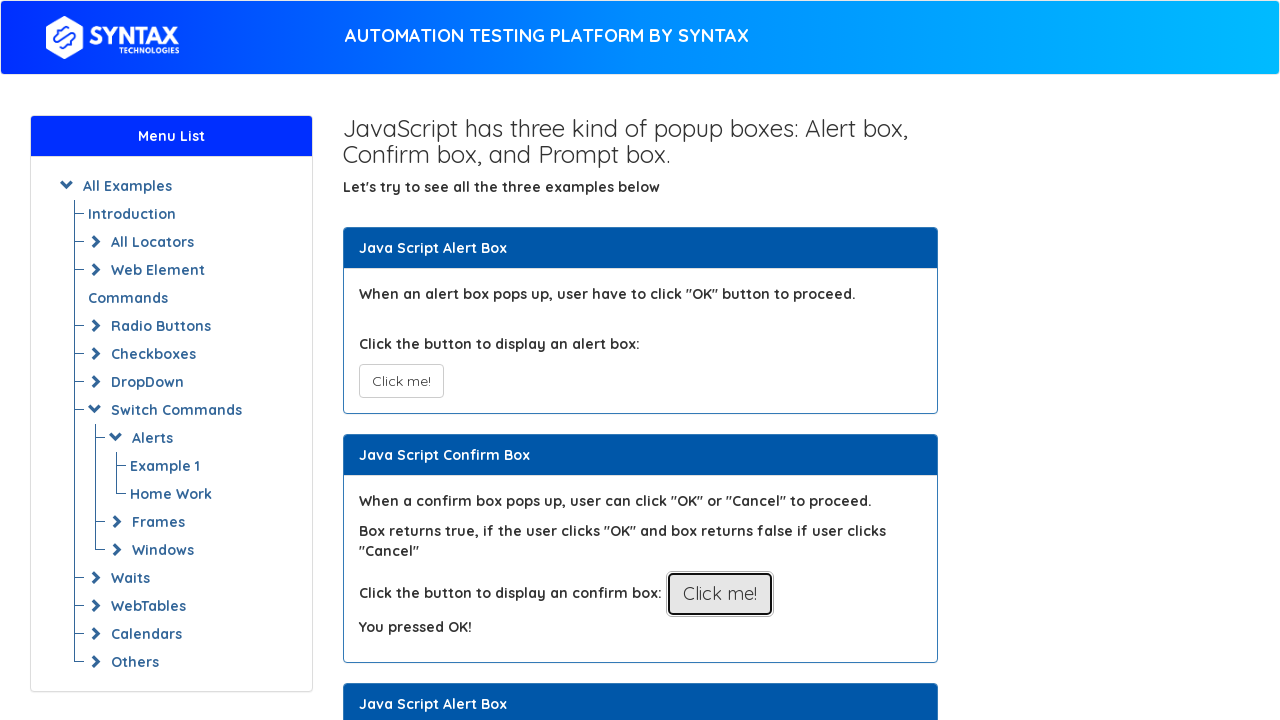

Clicked button again to trigger confirm dialog and dismiss it at (720, 594) on xpath=//button[@onclick='myConfirmFunction()']
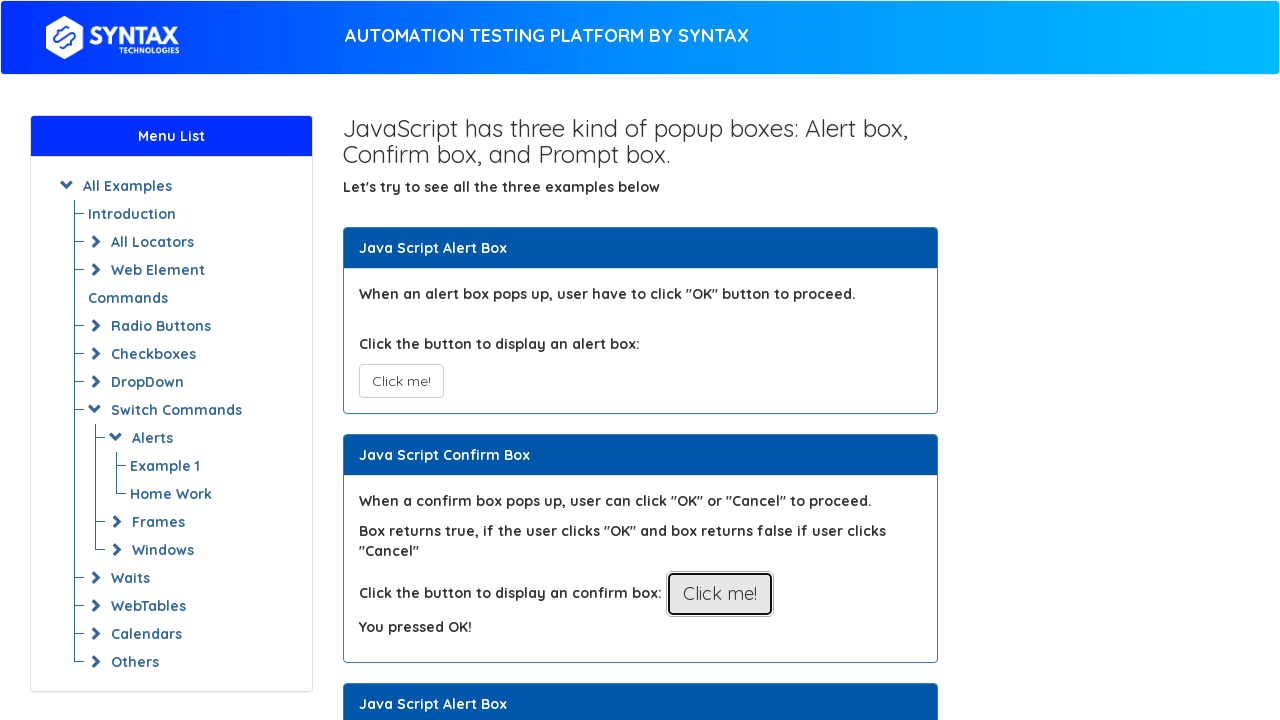

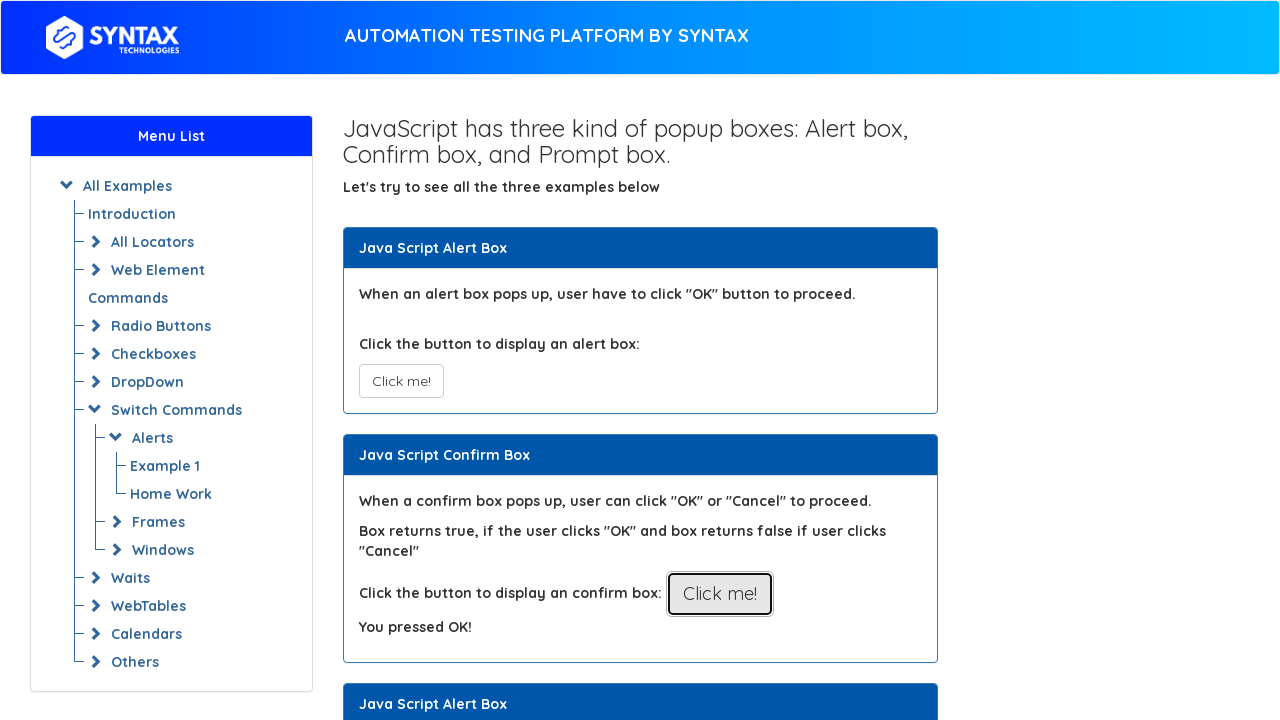